Tests a slow calculator web application by setting a delay, performing addition (7+8), and verifying the result equals 15

Starting URL: https://bonigarcia.dev/selenium-webdriver-java/slow-calculator.html

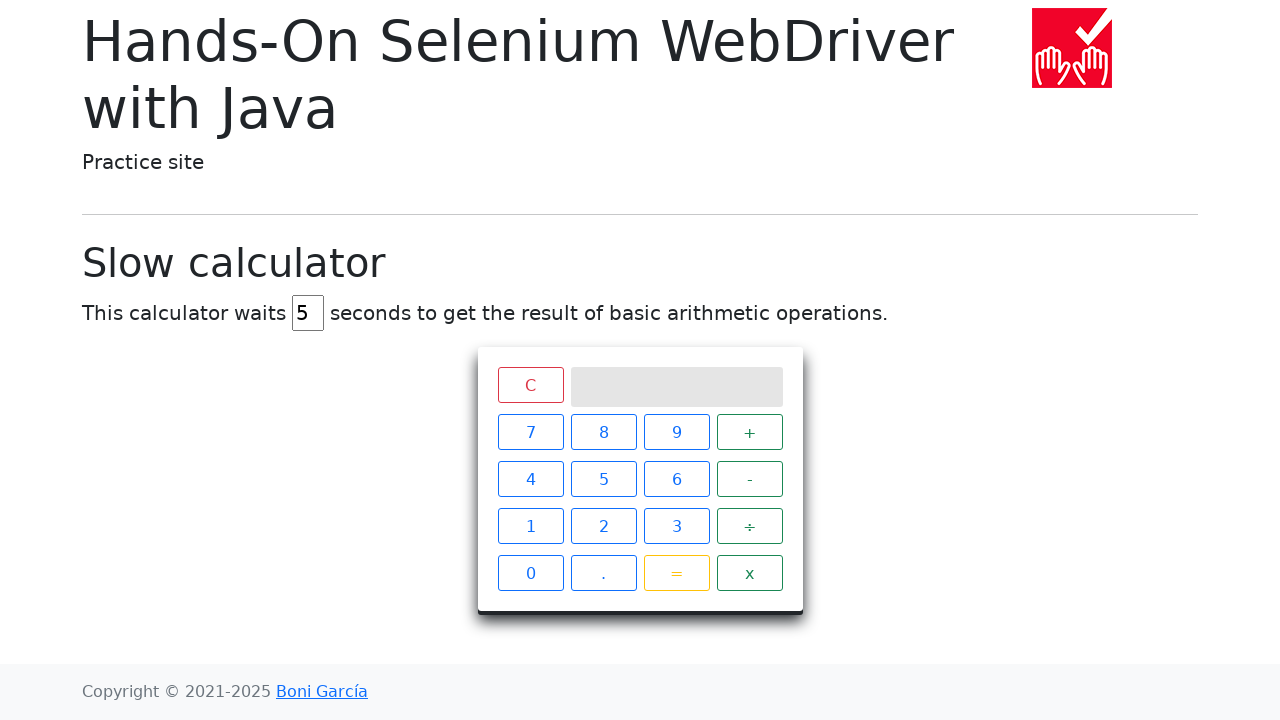

Cleared the delay input field on #delay
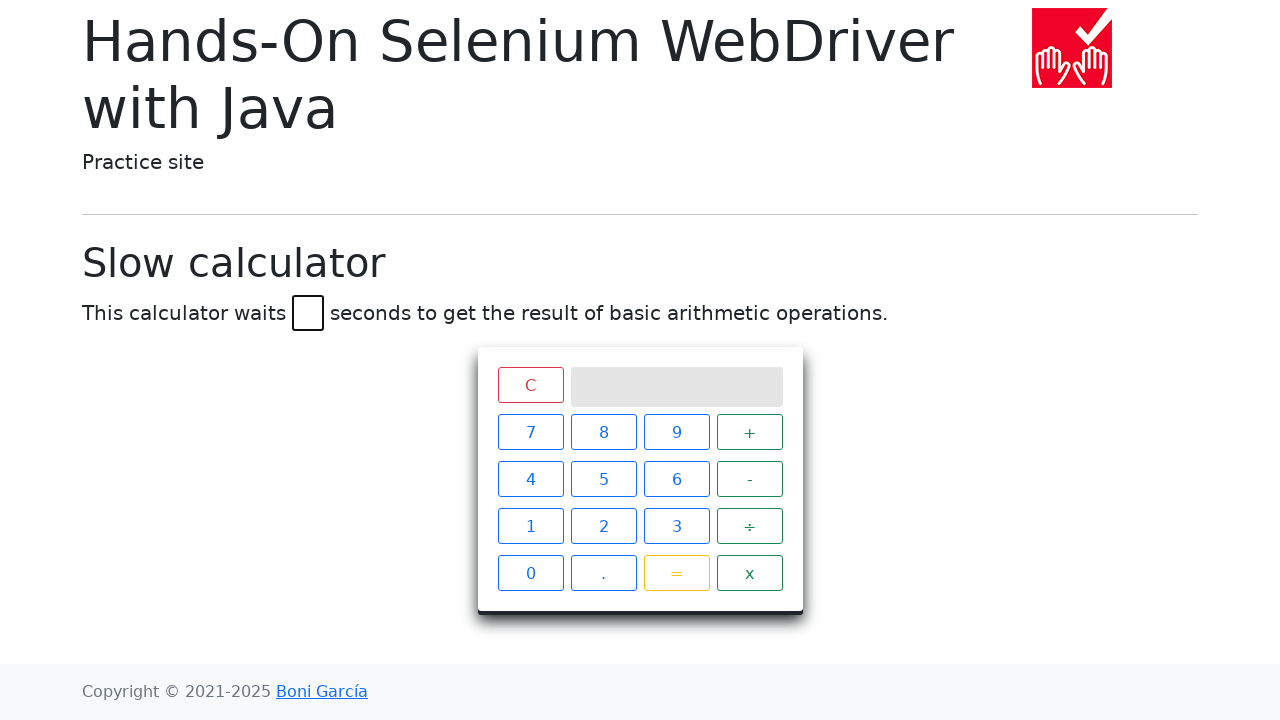

Set delay value to 45 milliseconds on #delay
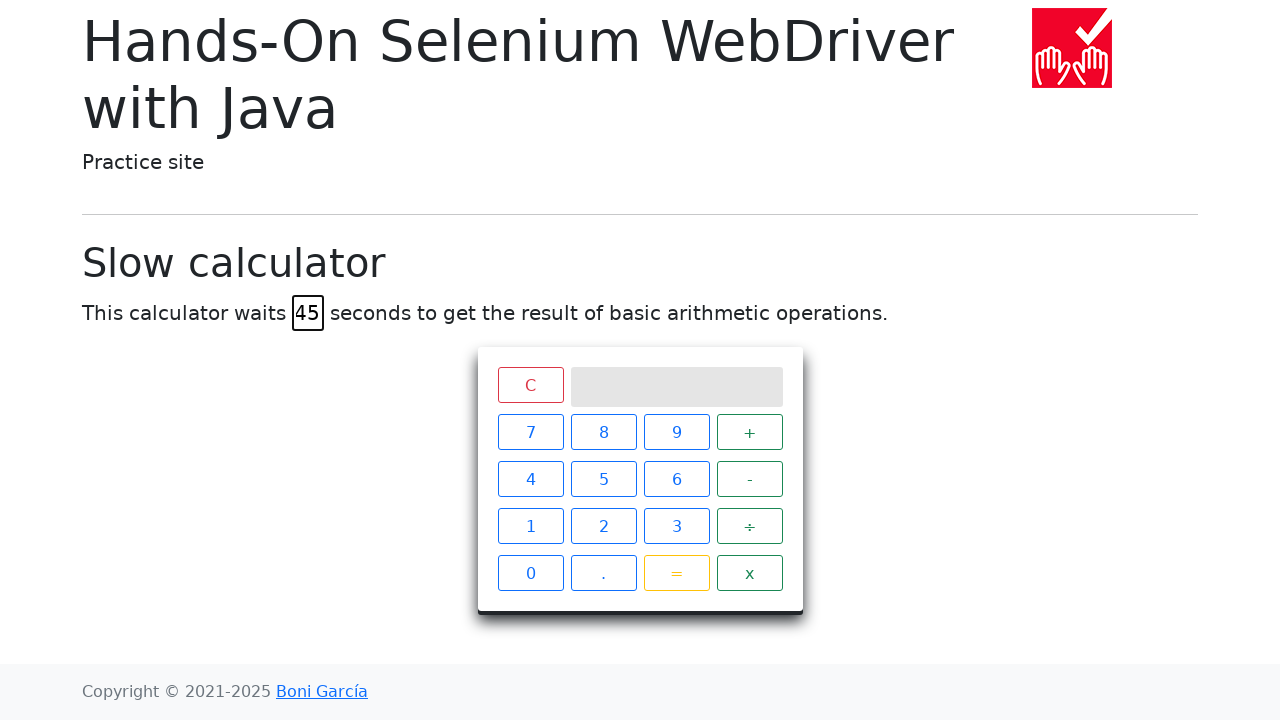

Clicked calculator button '7' at (530, 432) on xpath=//span[text()='7']
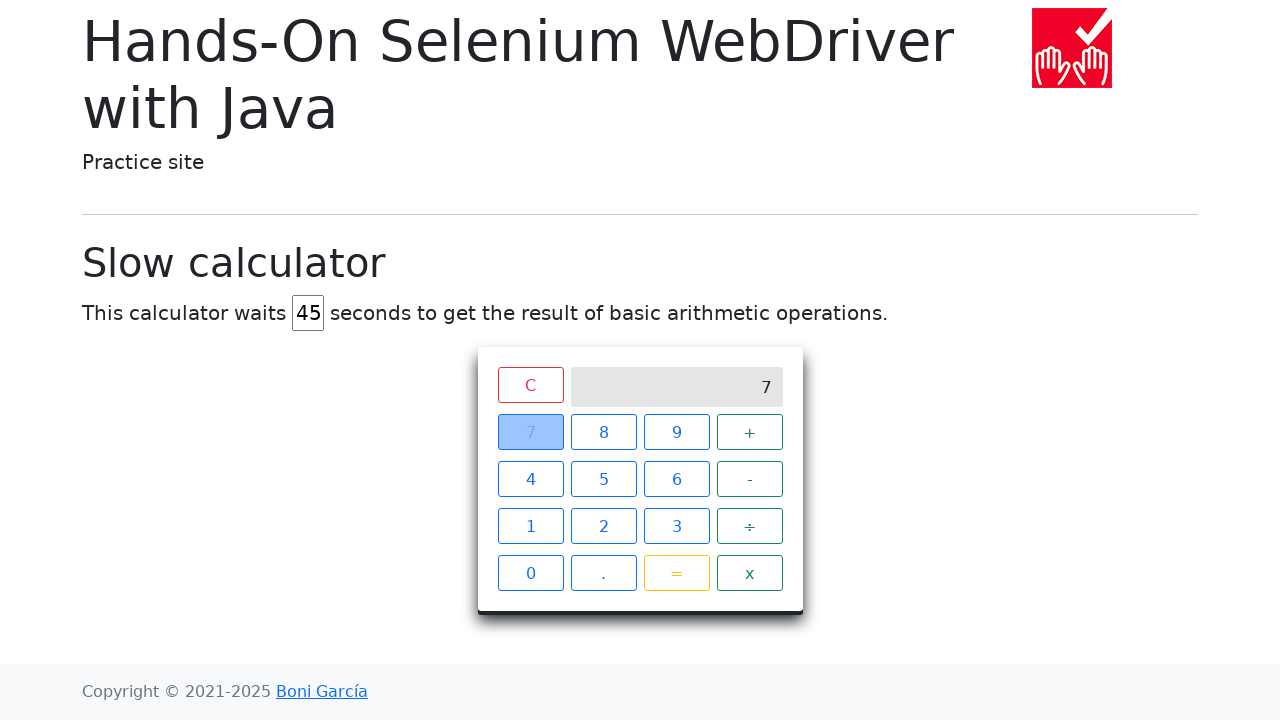

Clicked calculator button '+' at (750, 432) on xpath=//span[text()='+']
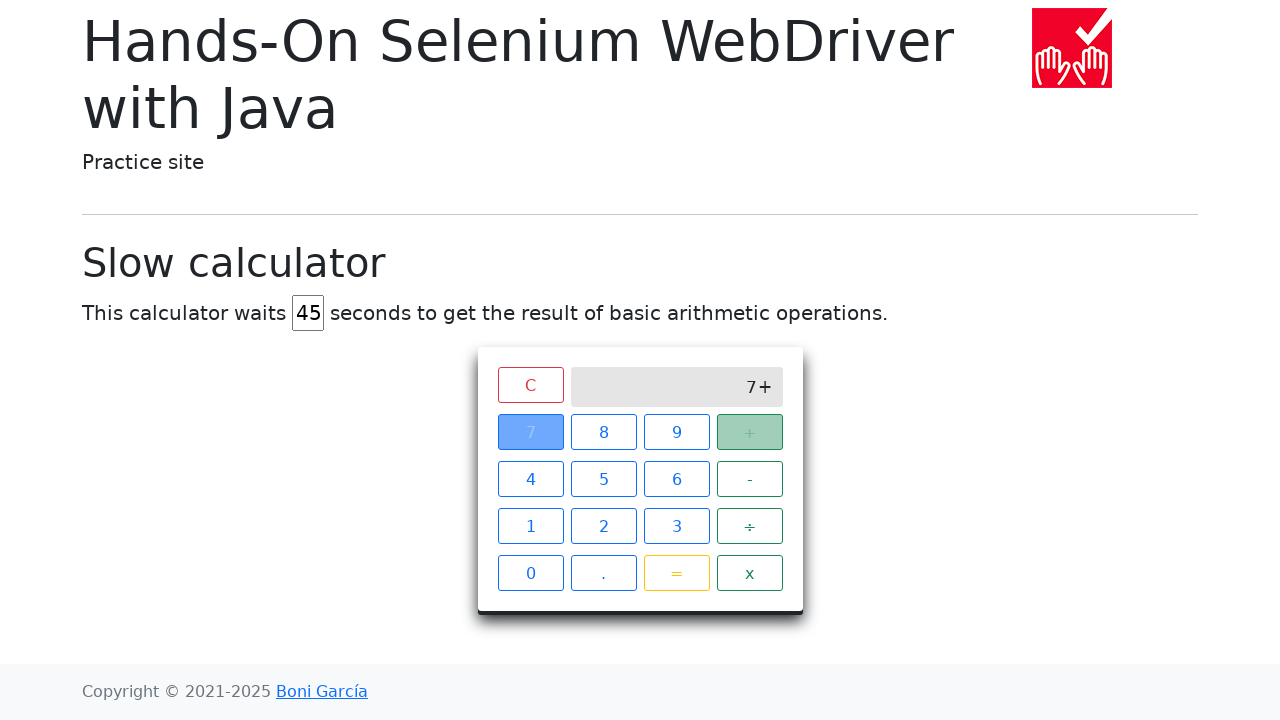

Clicked calculator button '8' at (604, 432) on xpath=//span[text()='8']
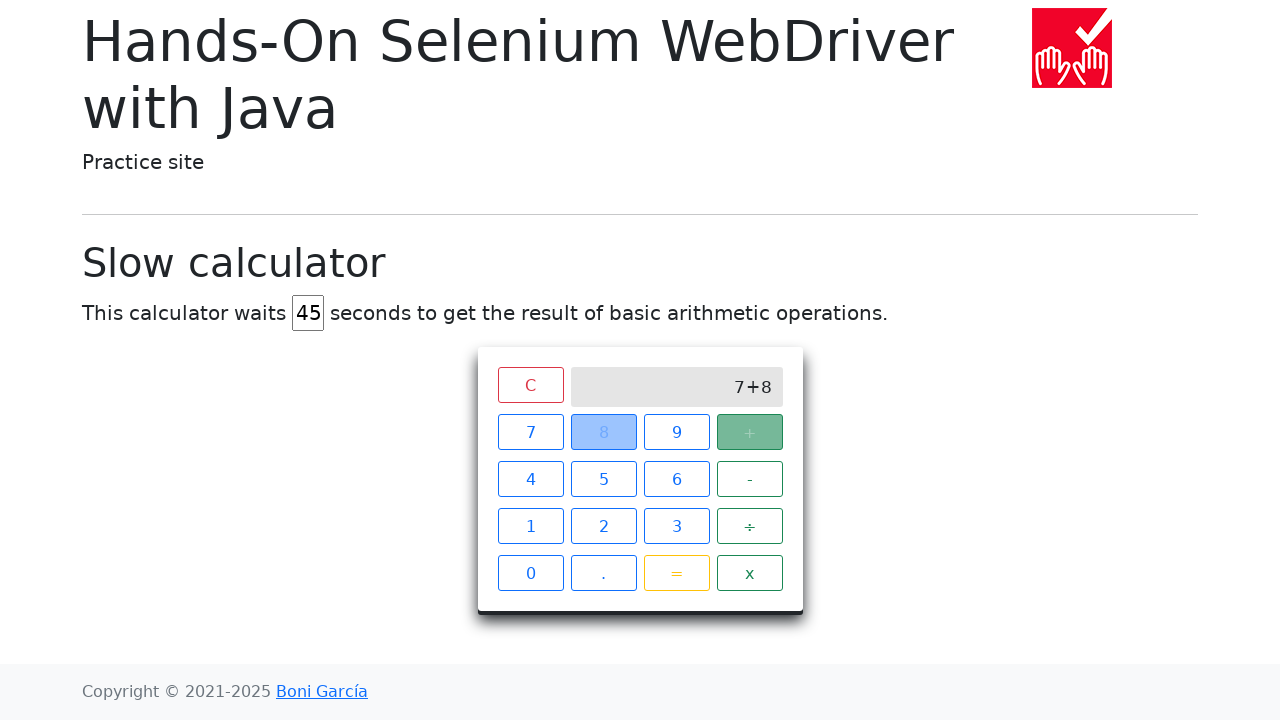

Clicked calculator button '=' at (676, 573) on xpath=//span[text()='=']
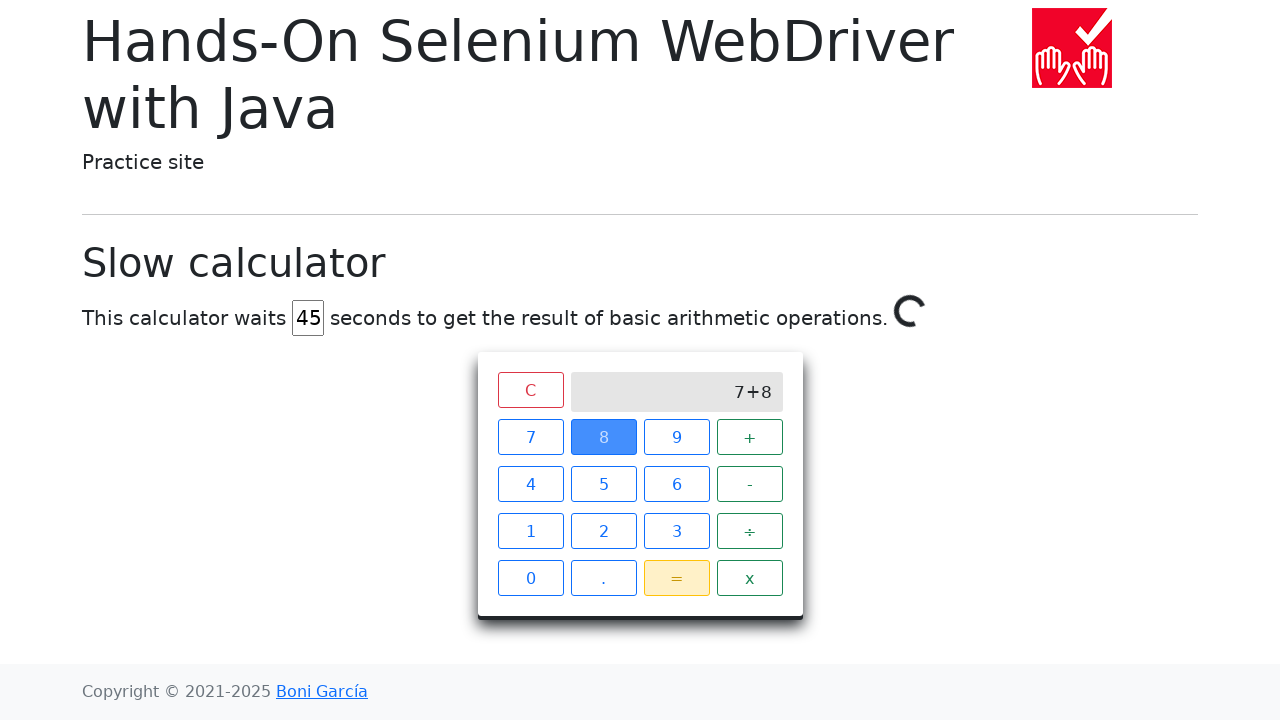

Calculator result '15' appeared on screen after delay
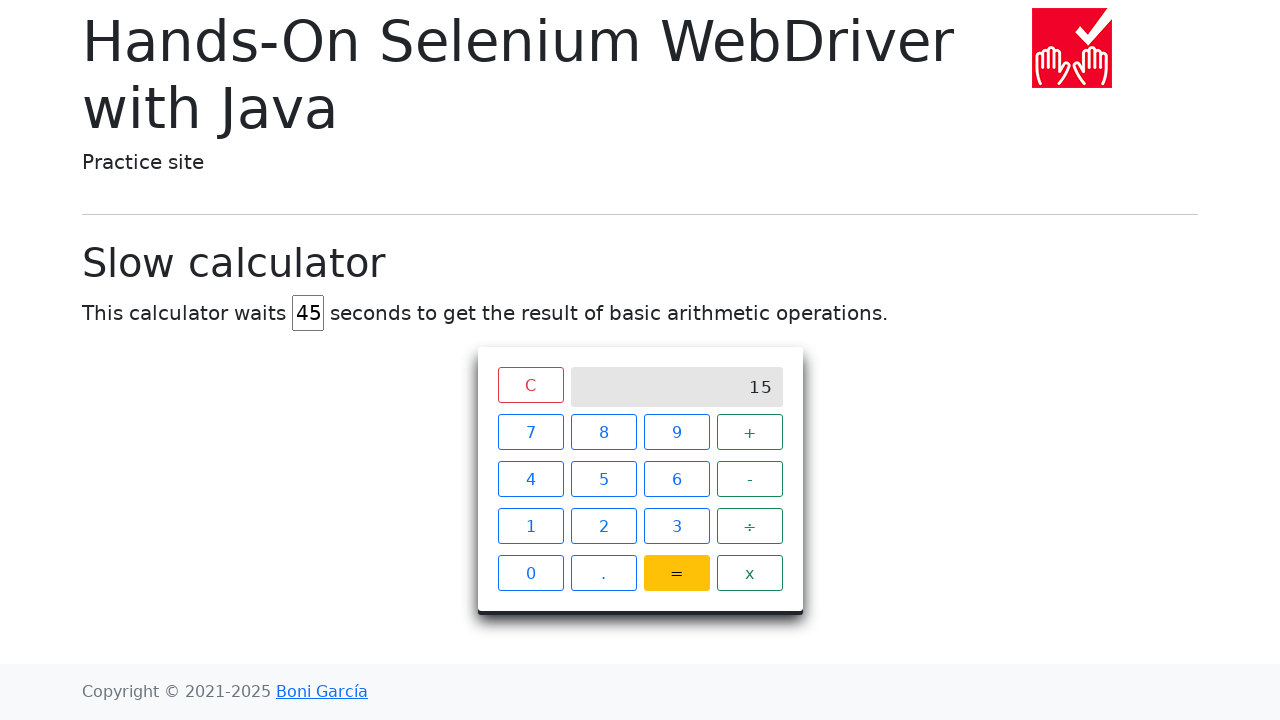

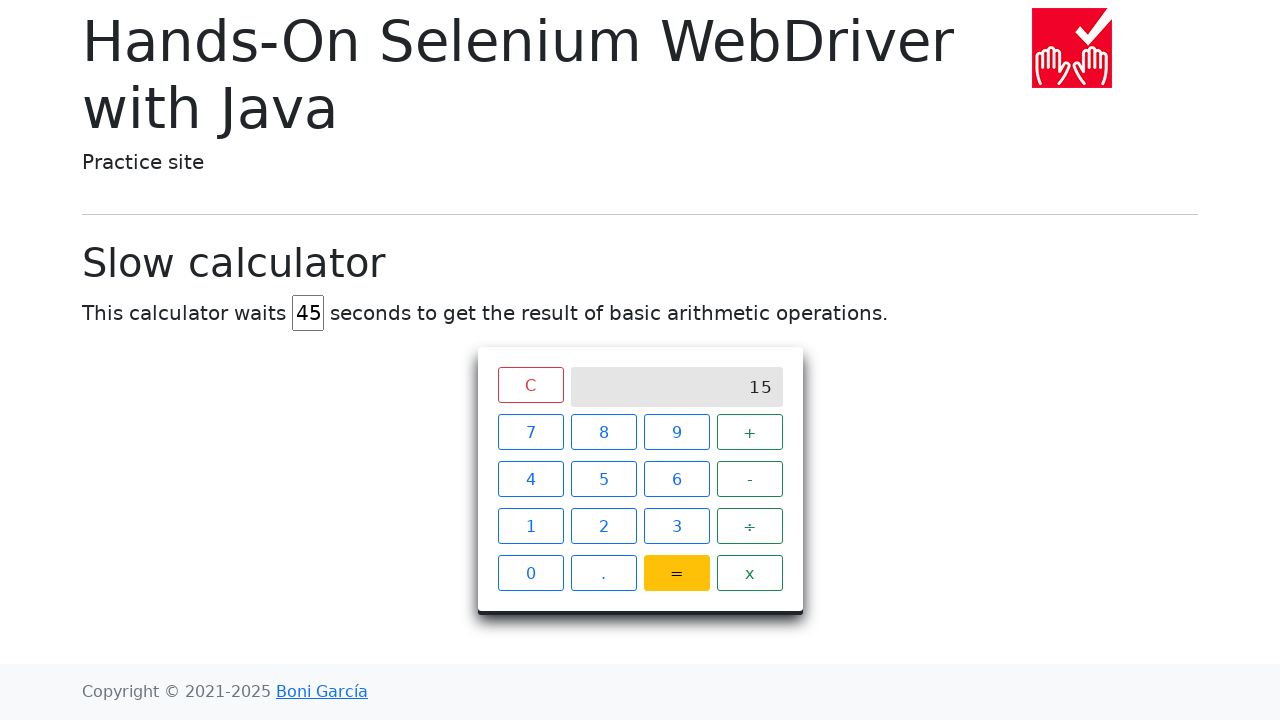